Tests explicit wait functionality by filling a form field, clicking a button to reveal a disabled field, waiting for it to become enabled, and then filling it with text.

Starting URL: http://seleniumpractise.blogspot.com/2016/09/how-to-work-with-disable-textbox-or.html

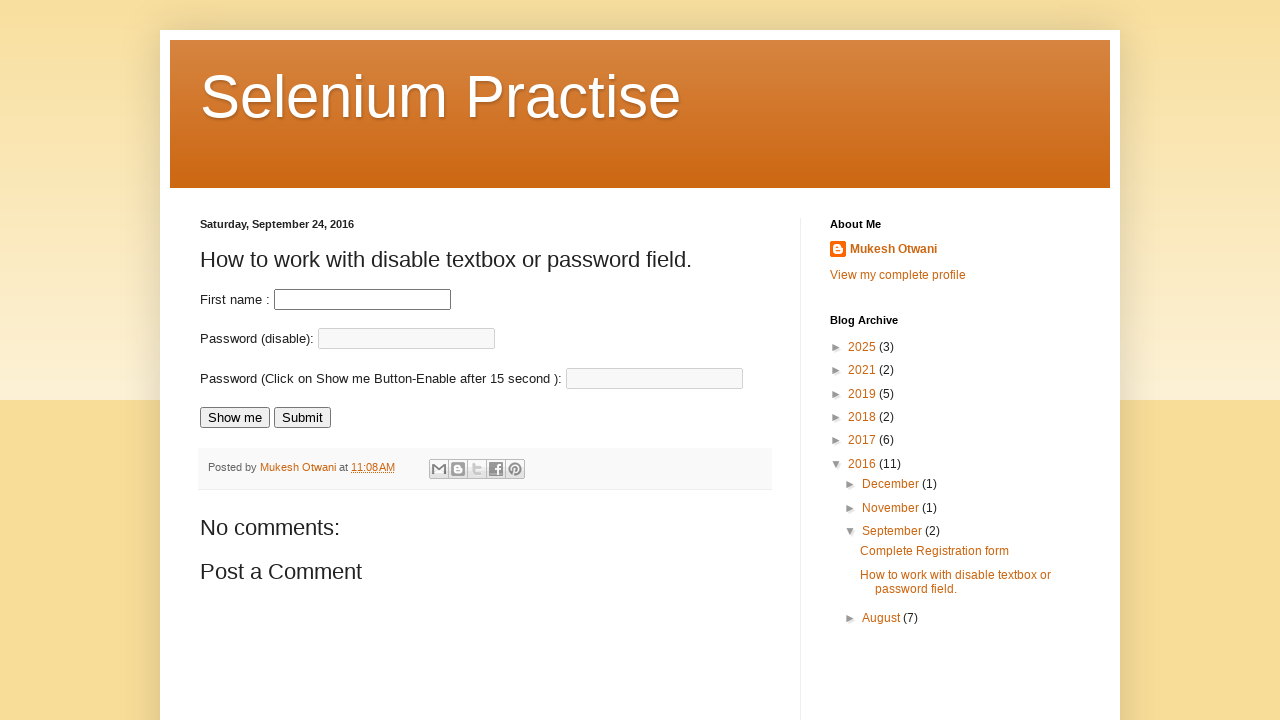

Navigated to explicit wait demo page
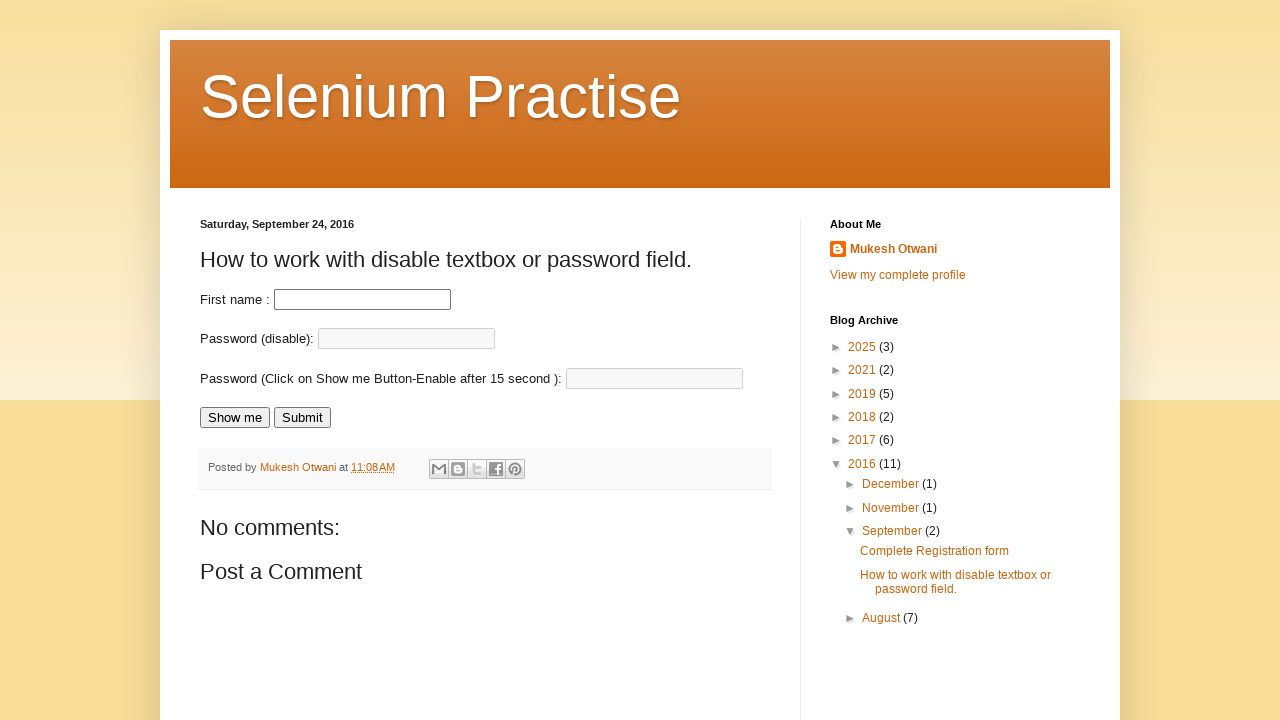

Filled first name field with 'Sapient' on input[name='fname']
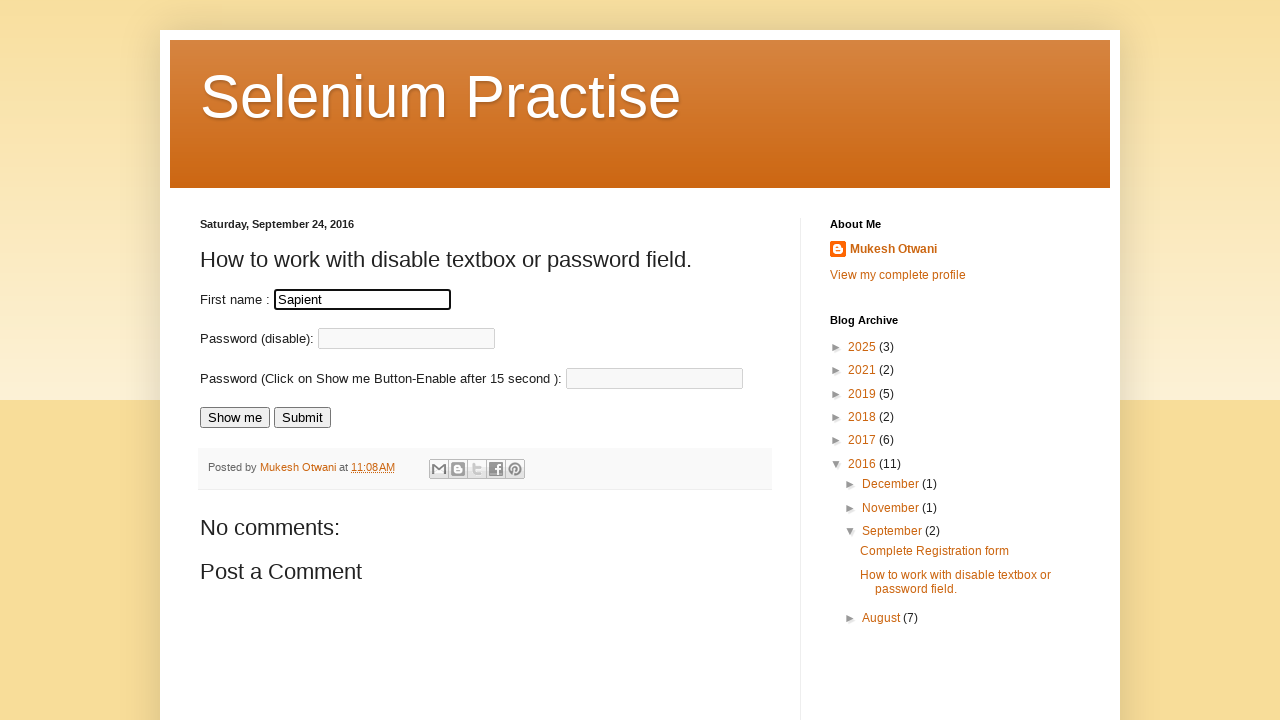

Clicked 'Show me' button to reveal disabled field at (235, 418) on input[value='Show me']
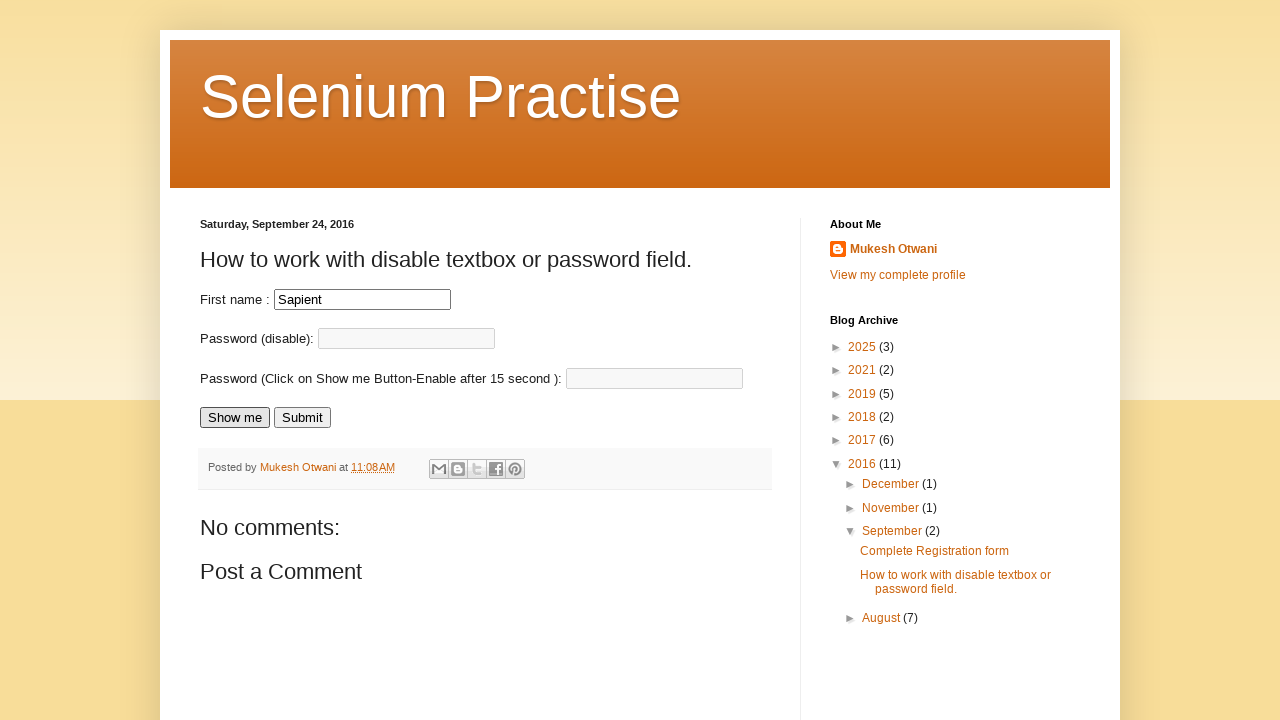

Waited for password field to become enabled
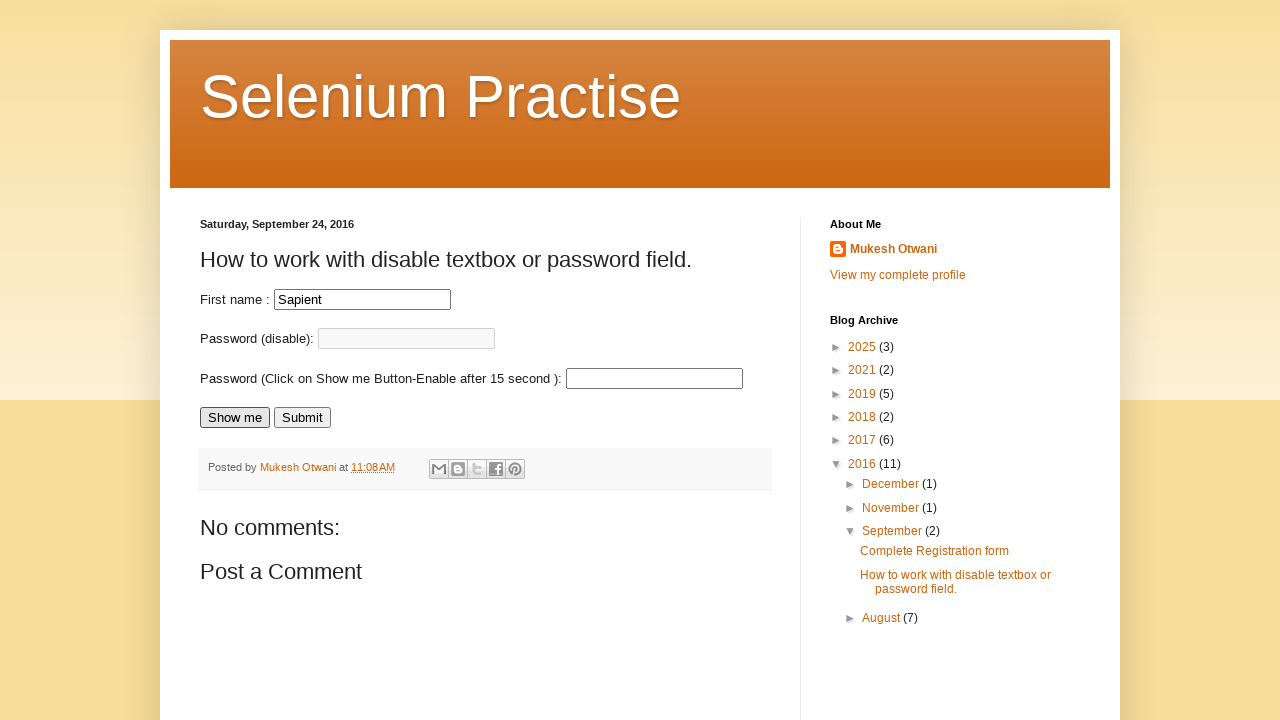

Filled password field with 'Akash' on input#passnew
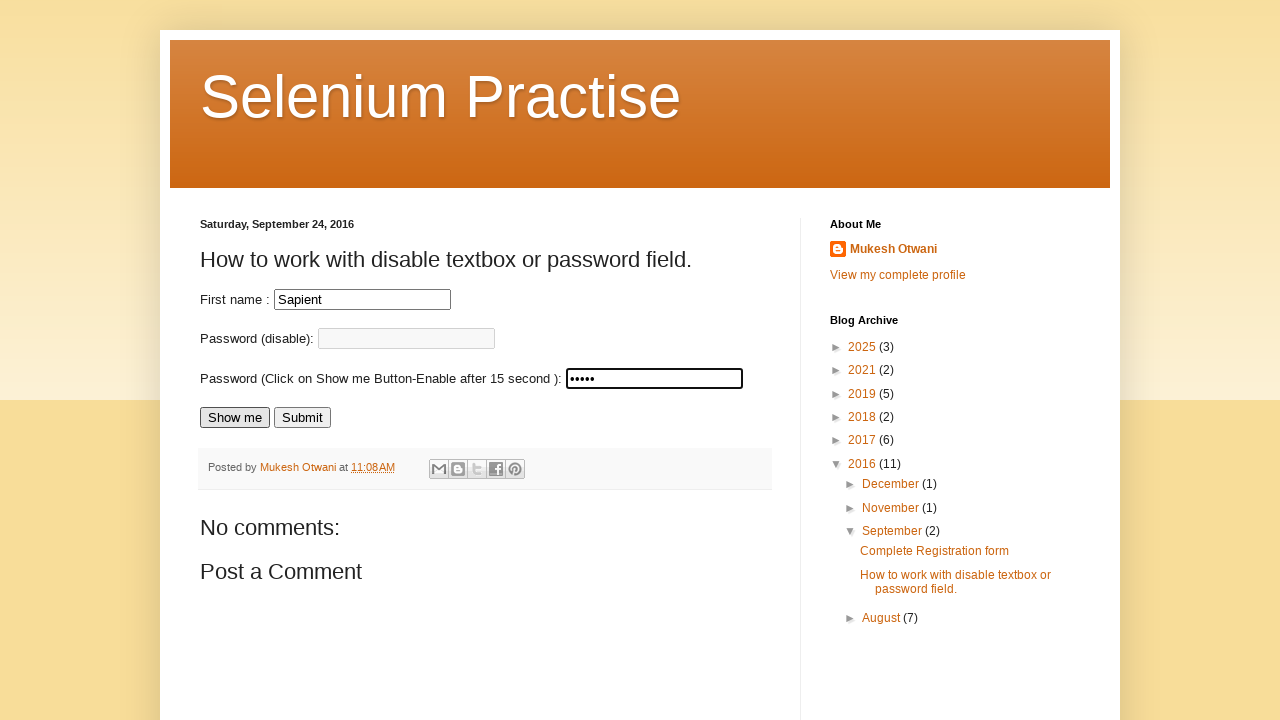

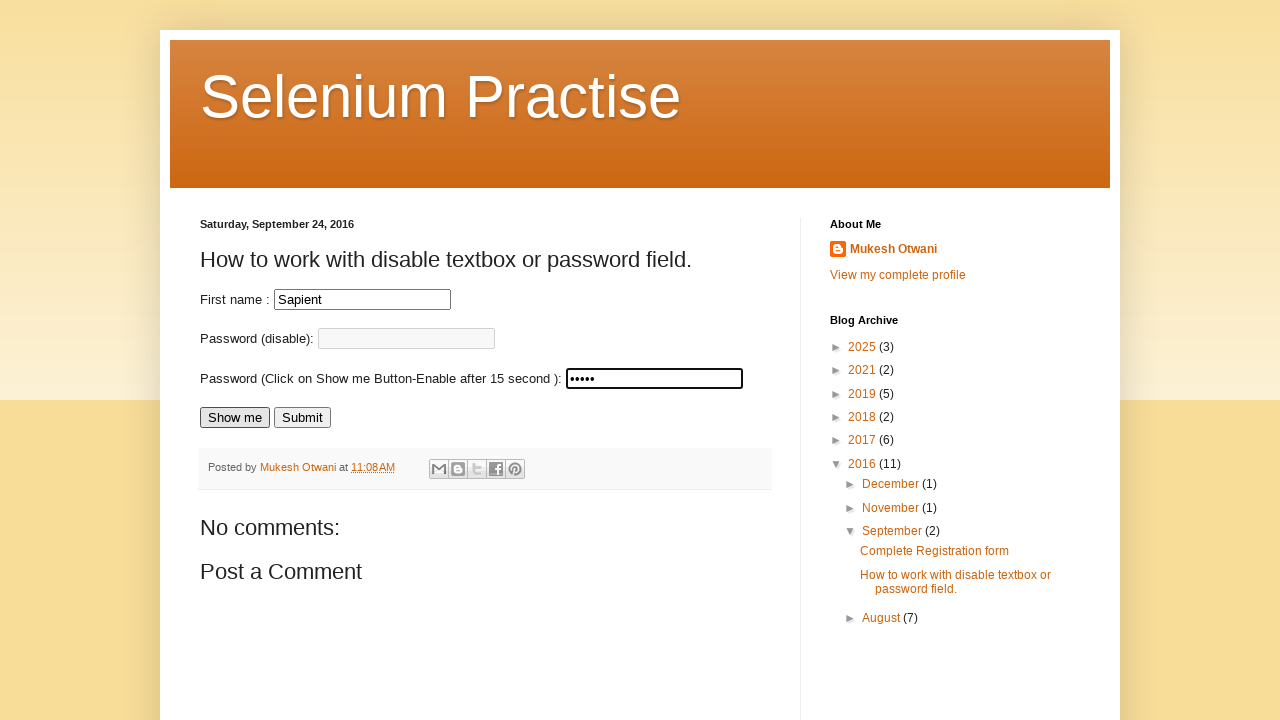